Tests modal interaction by clicking a button to open a modal dialog, then clicking the close button to dismiss it.

Starting URL: https://formy-project.herokuapp.com/modal

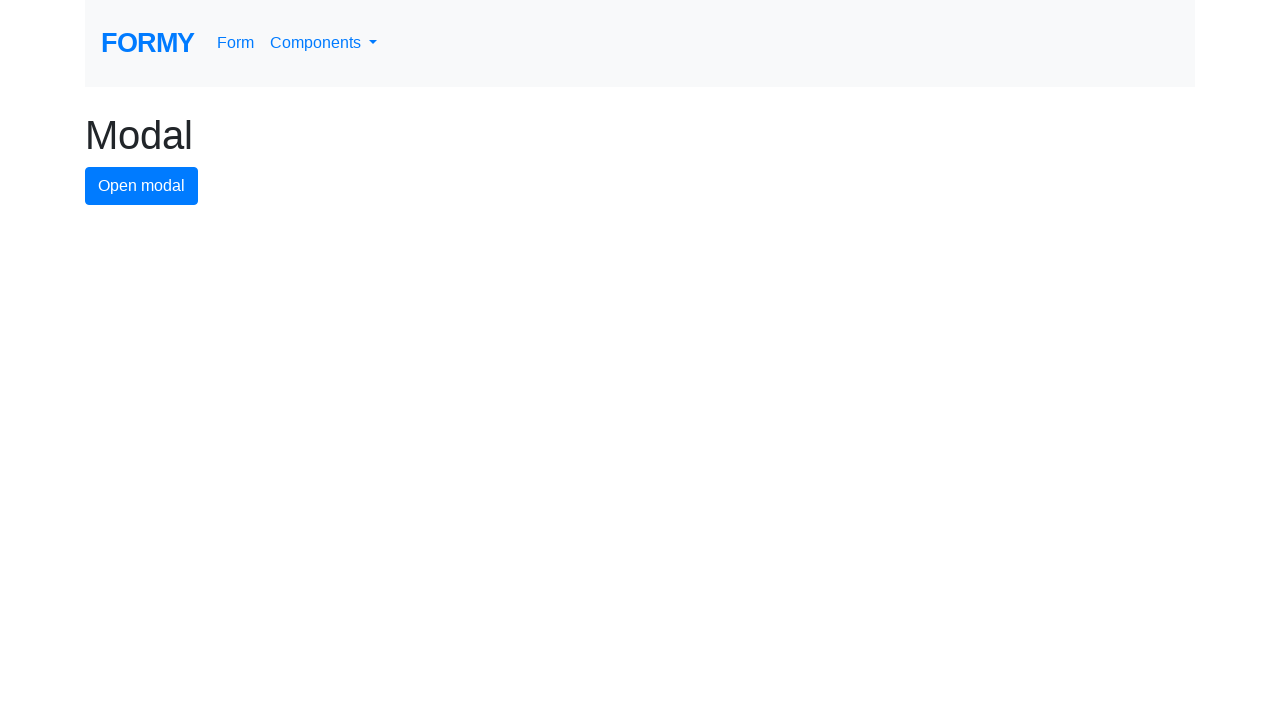

Clicked button to open modal dialog at (142, 186) on #modal-button
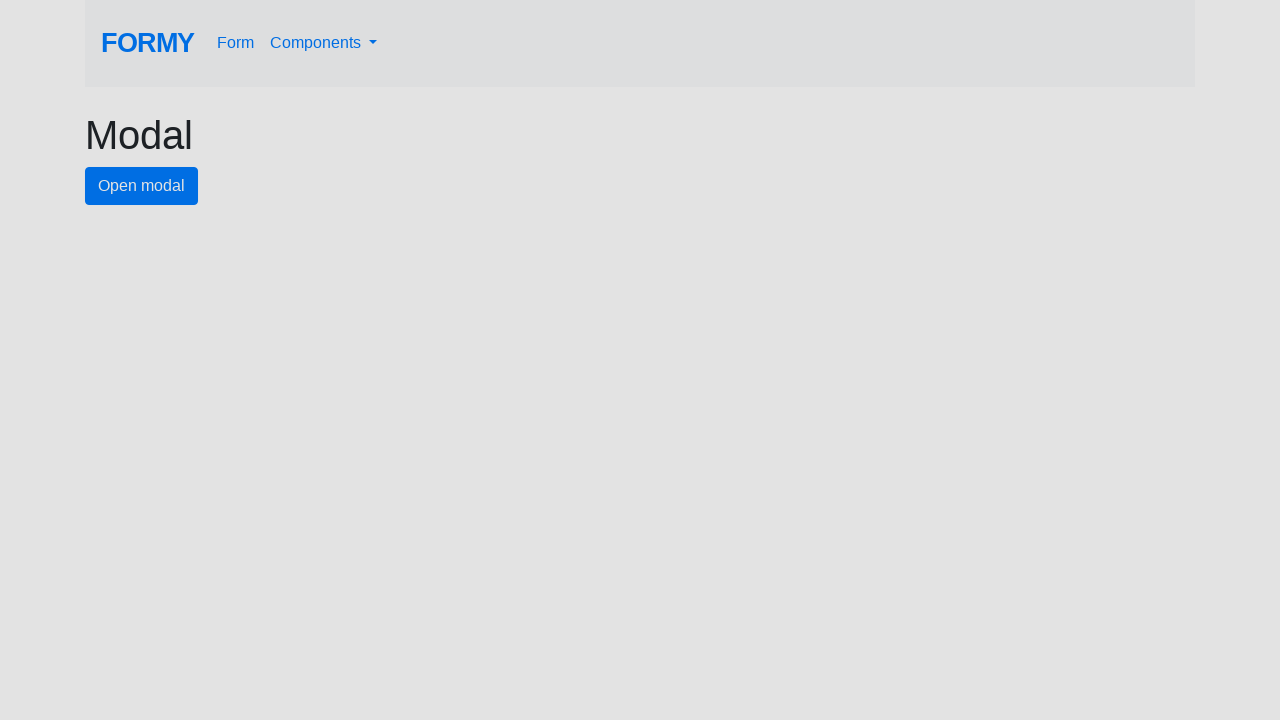

Modal dialog opened and close button became visible
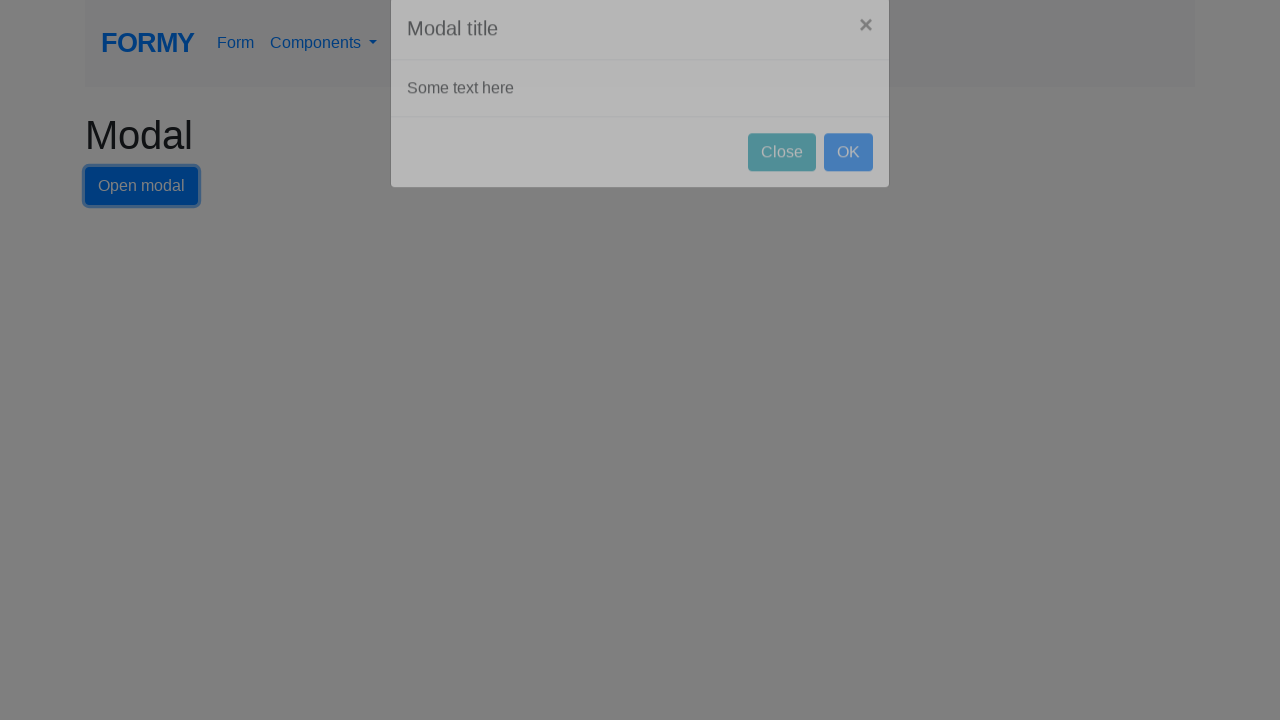

Clicked close button to dismiss modal at (782, 184) on #close-button
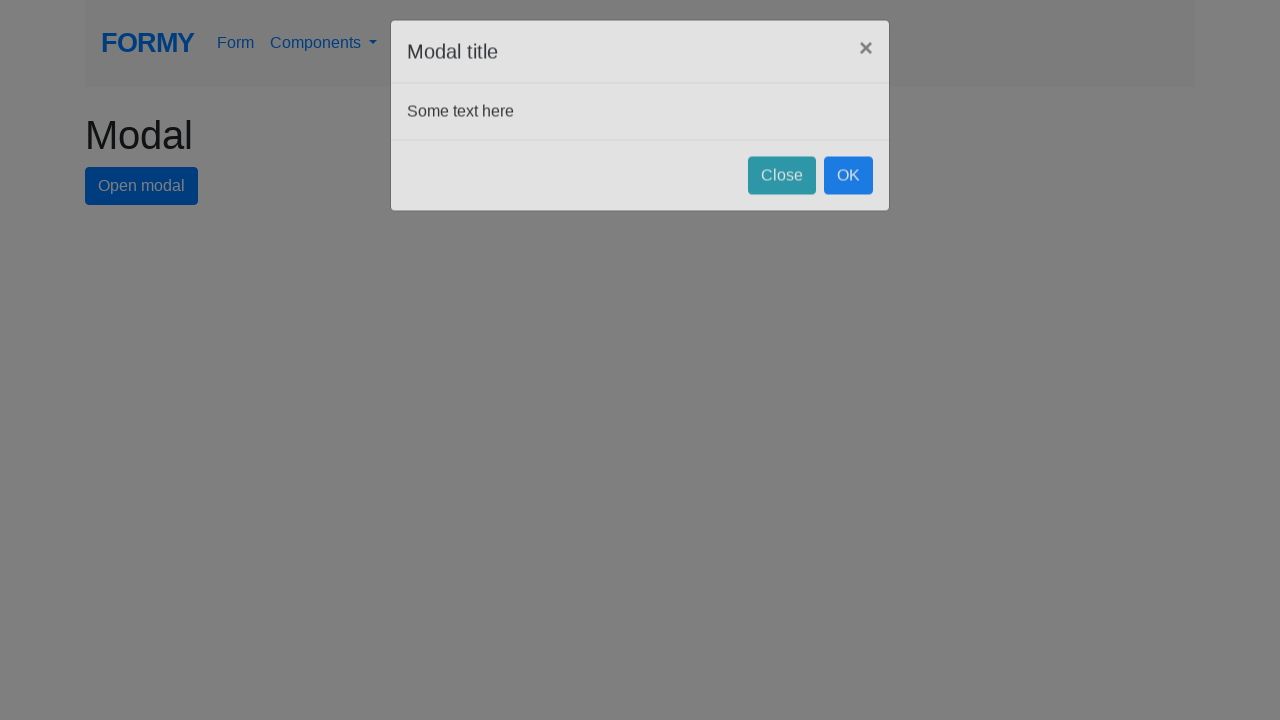

Modal dialog closed successfully
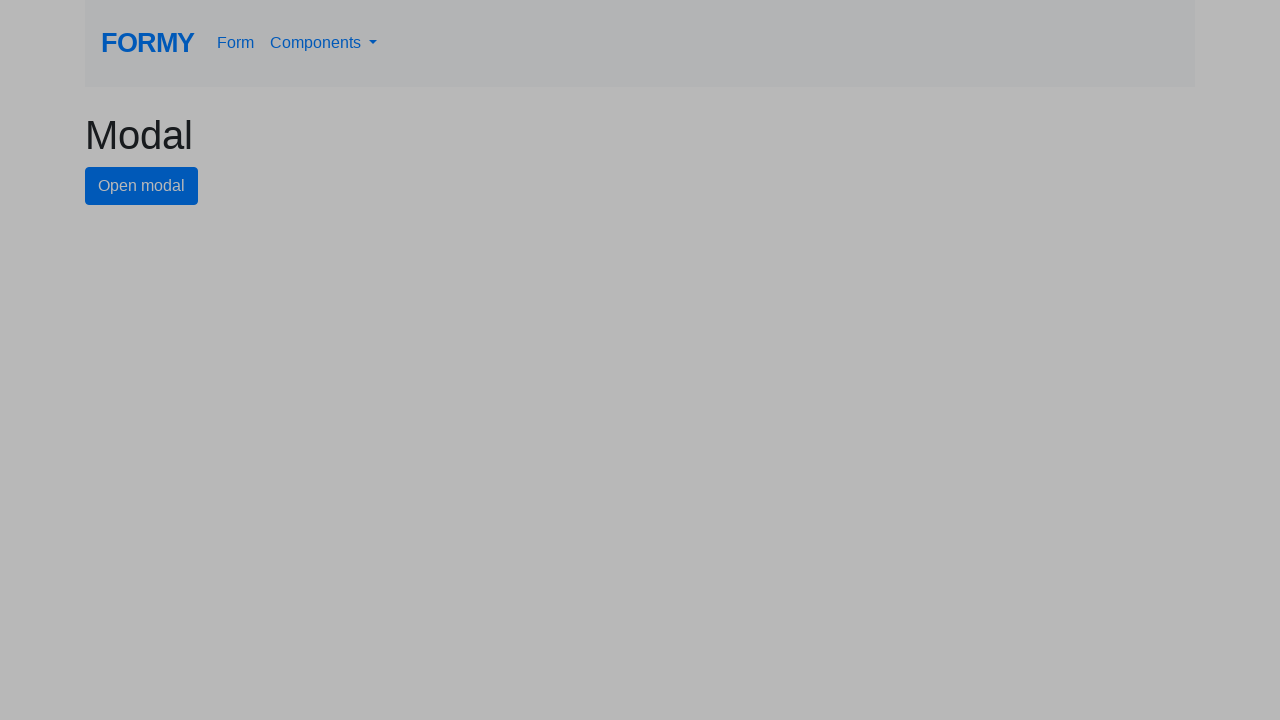

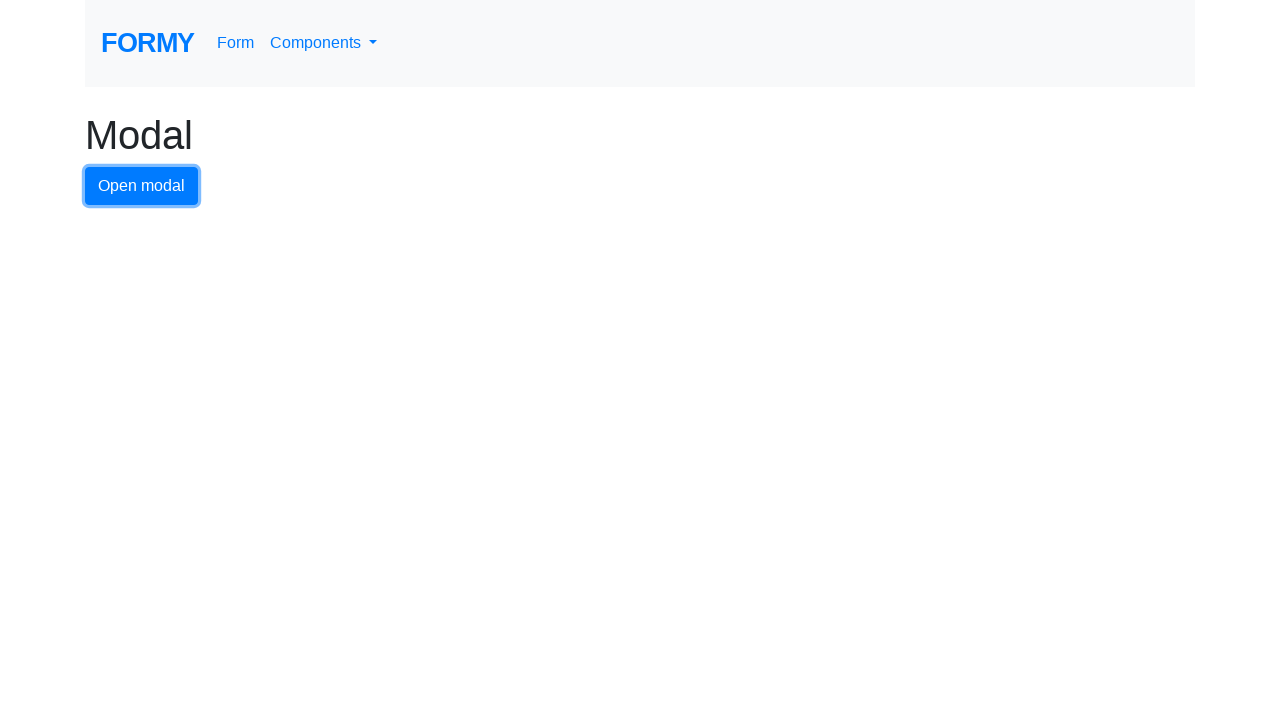